Tests creating a new customer in the GlobalsQA demo banking application as a manager, including adding customer details and verifying the customer appears in the search results.

Starting URL: https://www.globalsqa.com/angularJs-protractor/BankingProject/#/login

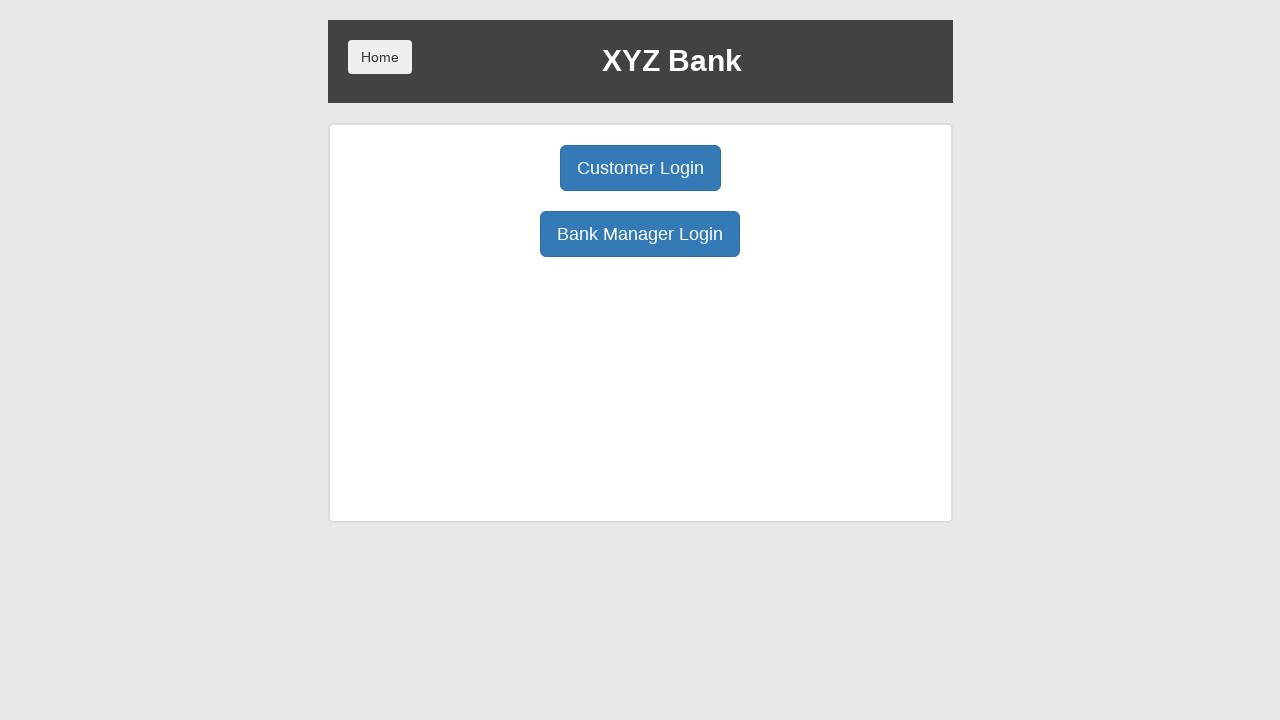

Clicked Manager Login button at (640, 234) on xpath=//button[@ng-click='manager()']
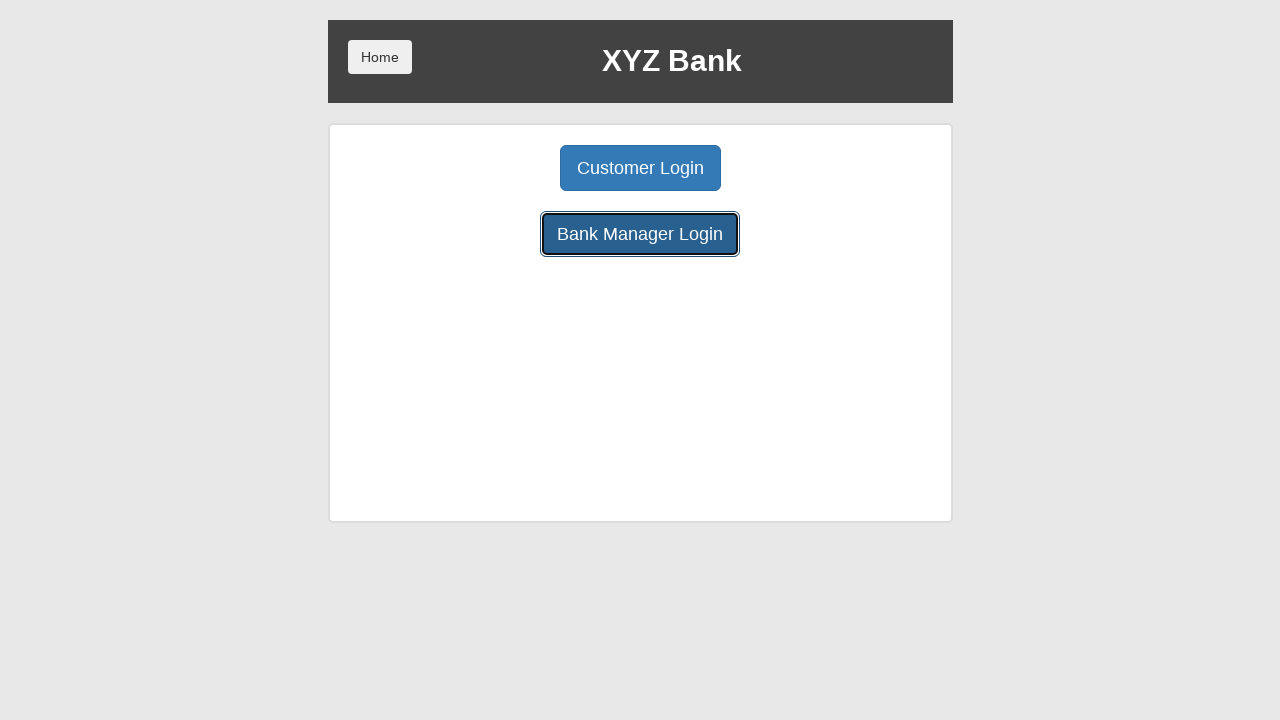

Clicked Add Customer button at (502, 168) on xpath=//button[@ng-click='addCust()']
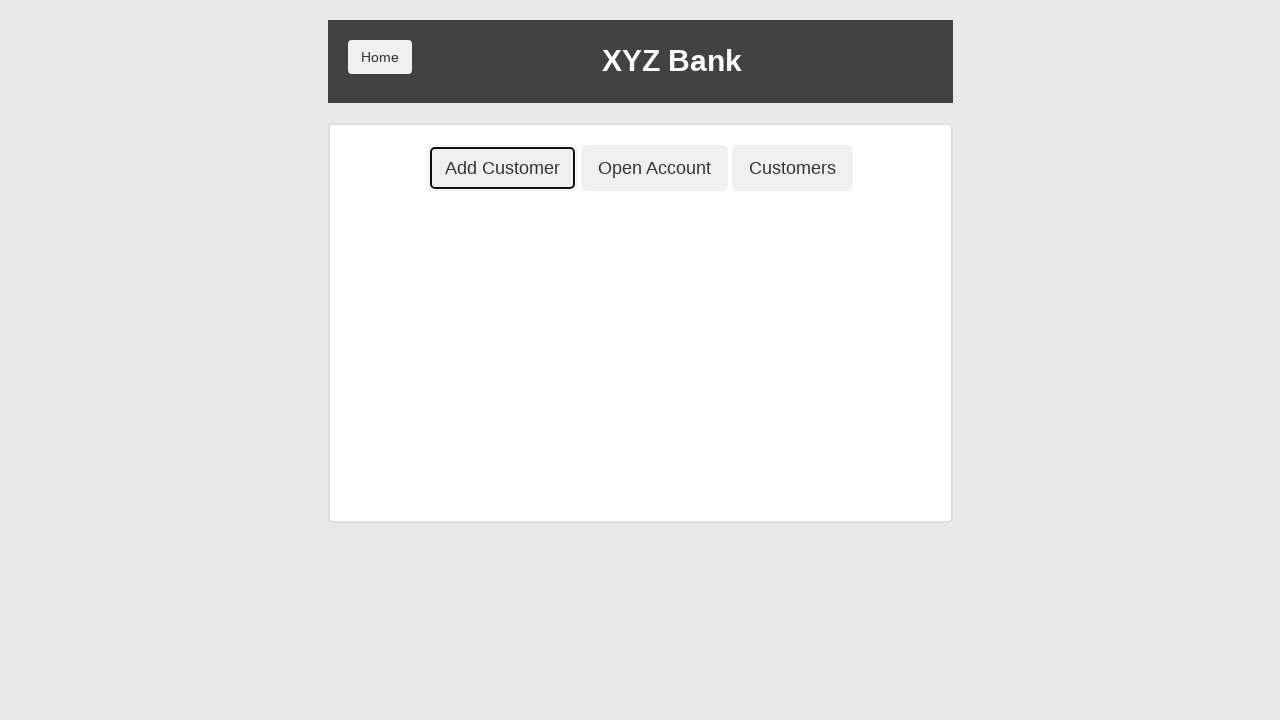

Filled first name field with 'testPV' on //input[@ng-model='fName']
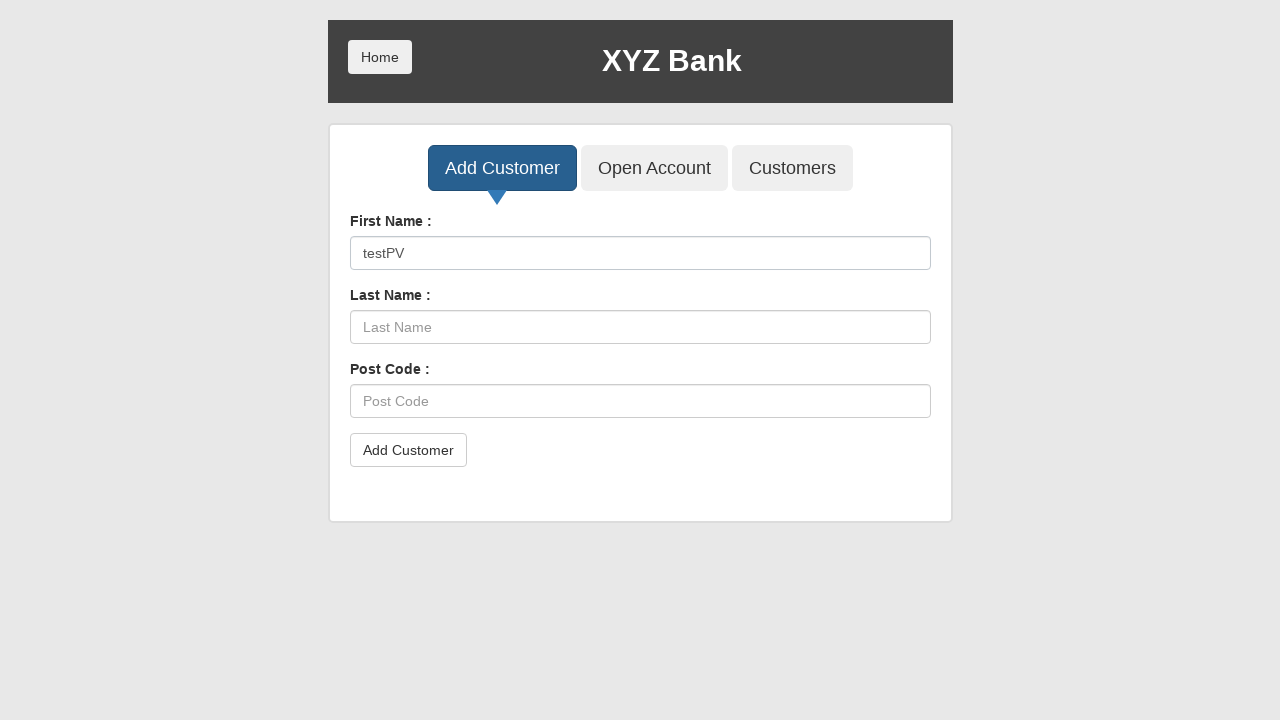

Filled last name field with 'testPV' on //input[@ng-model='lName']
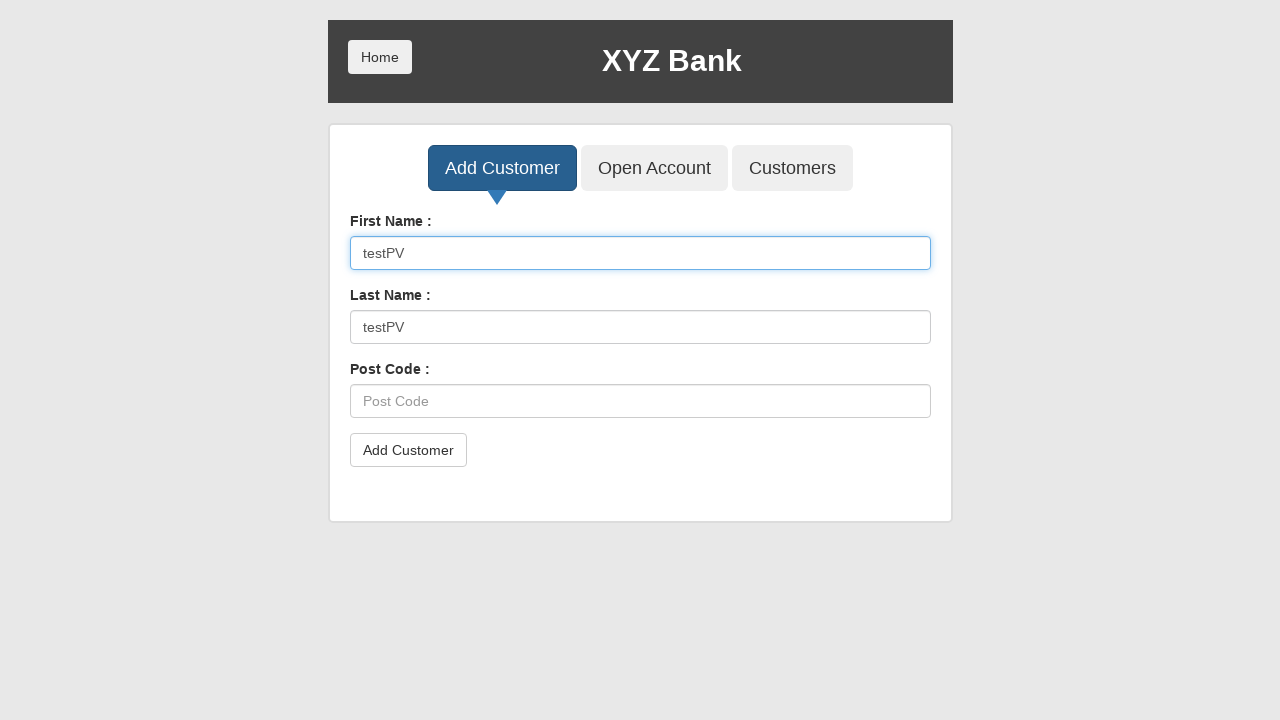

Filled post code field with 'testPV' on //input[@ng-model='postCd']
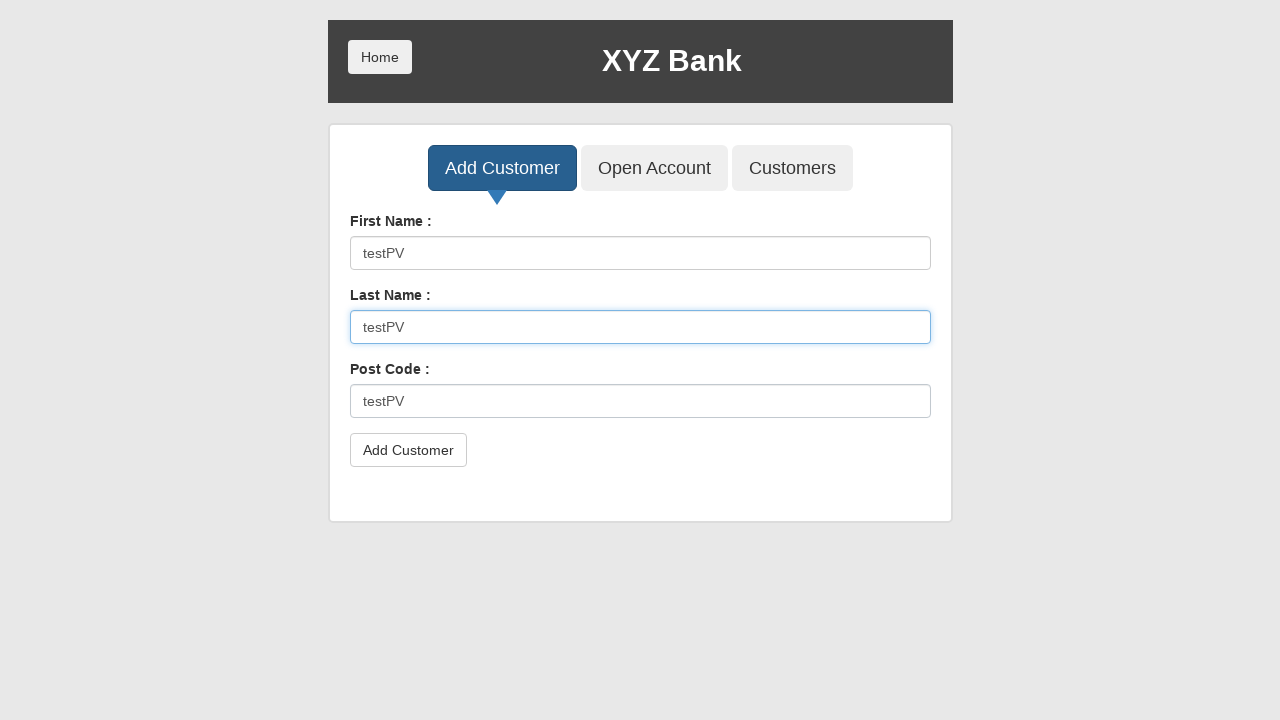

Clicked submit button to create customer at (408, 450) on xpath=//button[@type='submit']
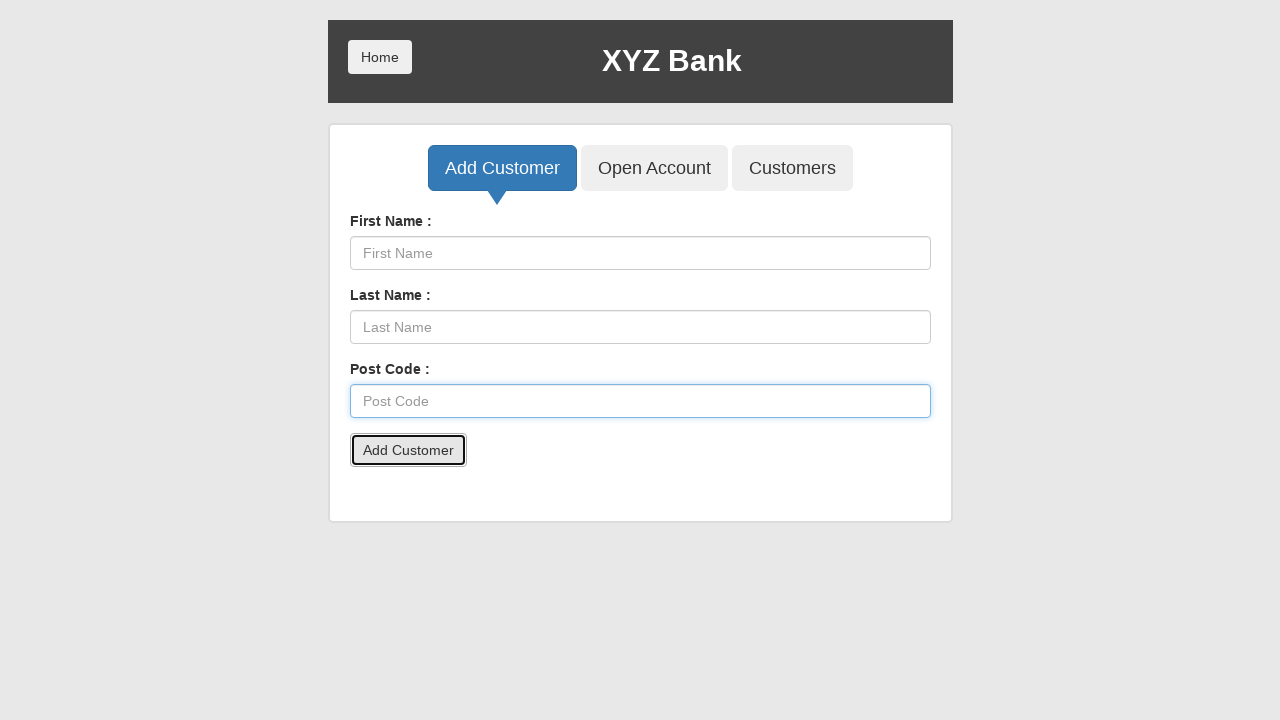

Accepted alert dialog and waited 500ms
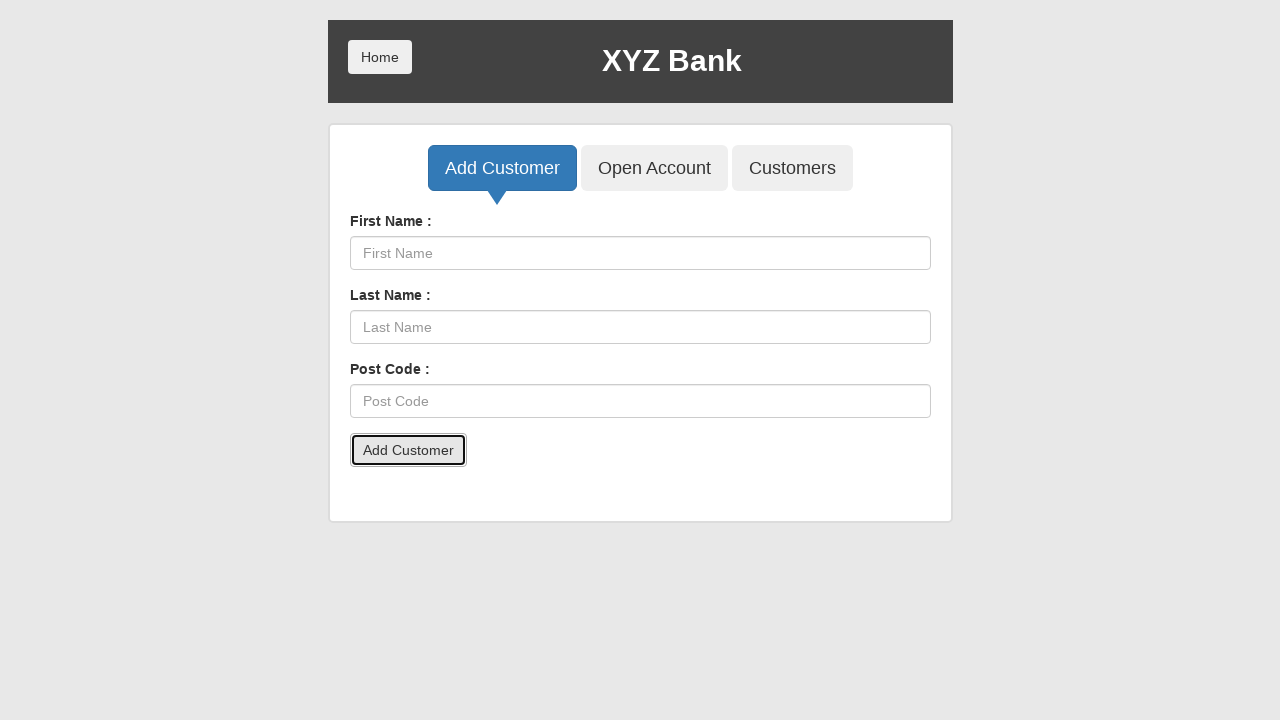

Clicked Customers button to view customer list at (792, 168) on xpath=//button[@ng-click='showCust()']
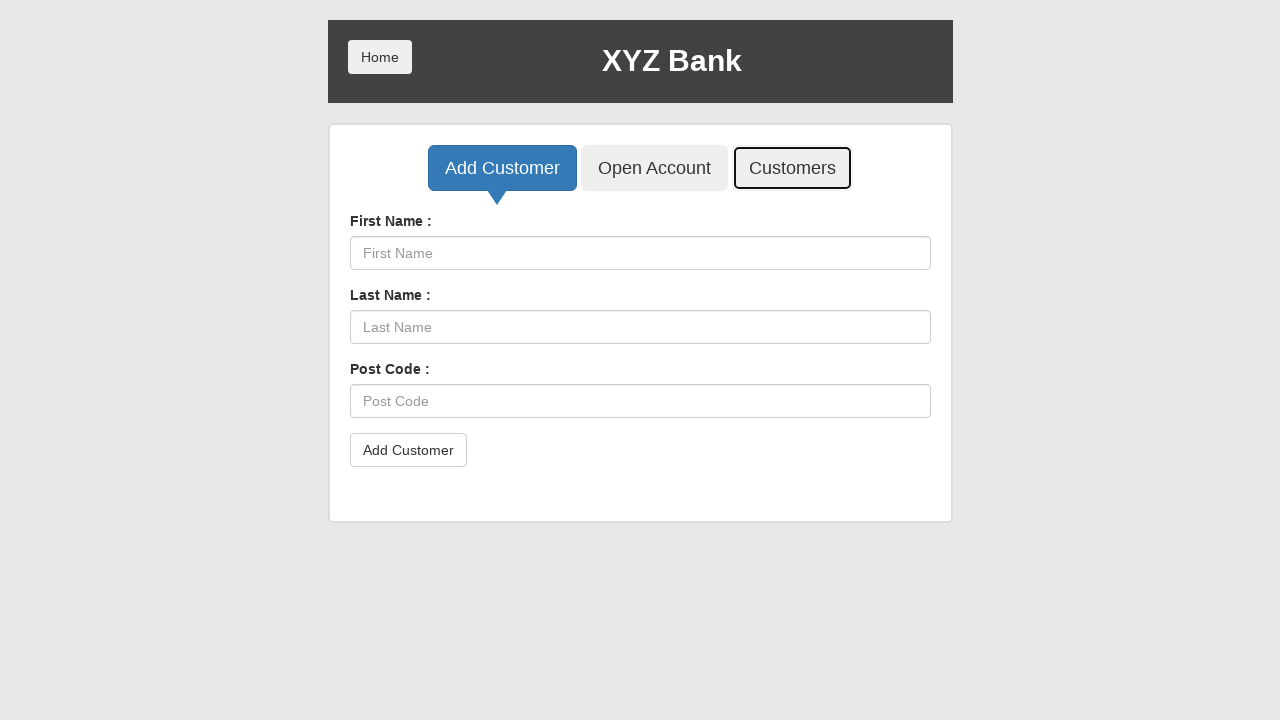

Filled search field with 'testPV' to find customer on //input[@ng-model='searchCustomer']
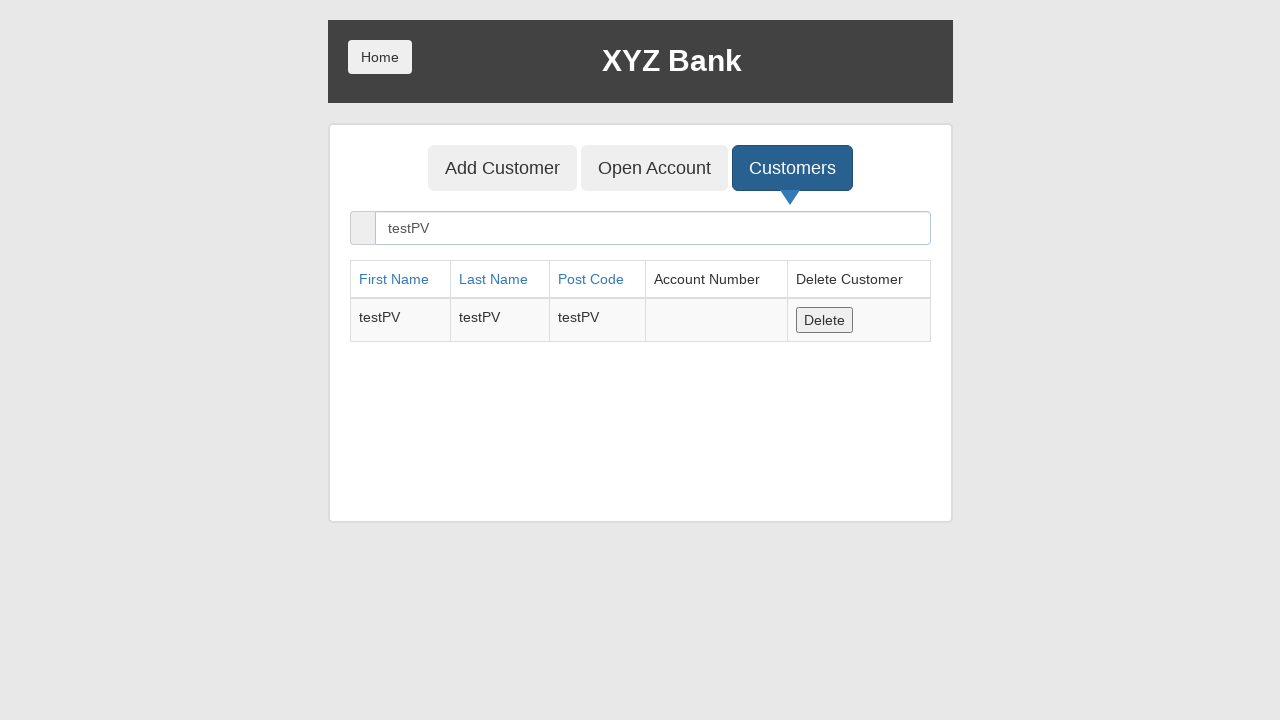

Verified customer appears in search results
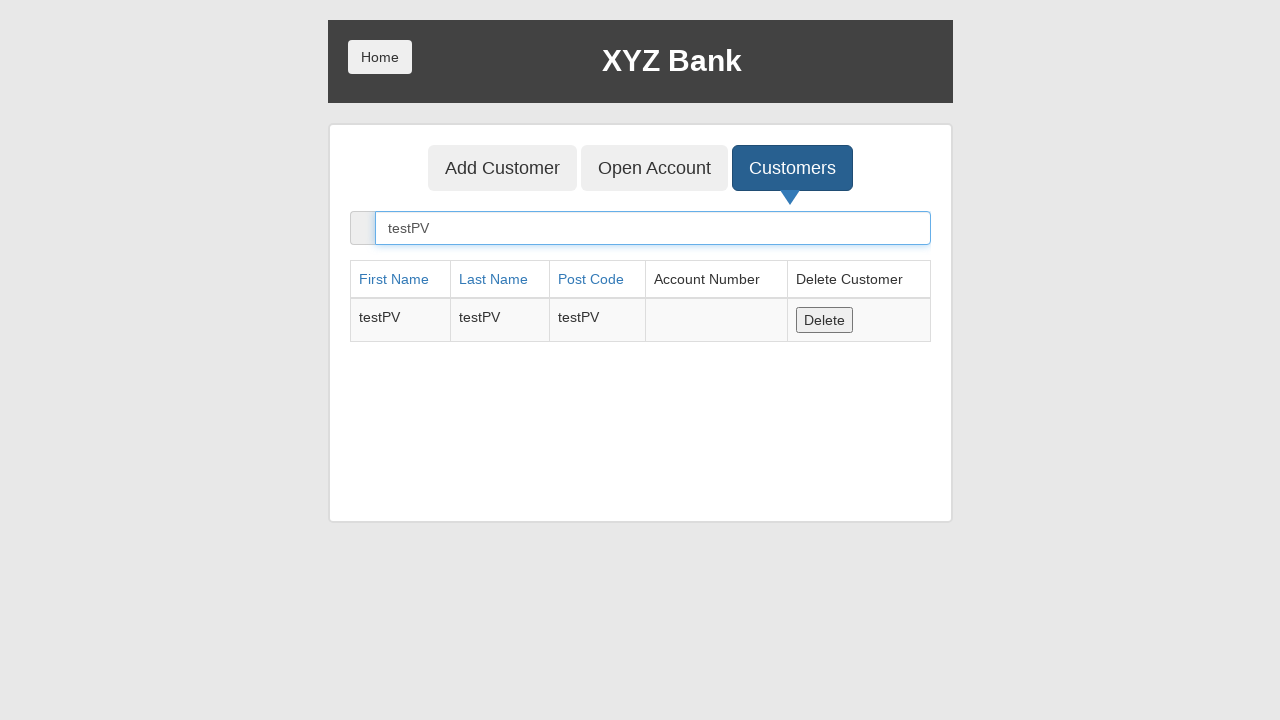

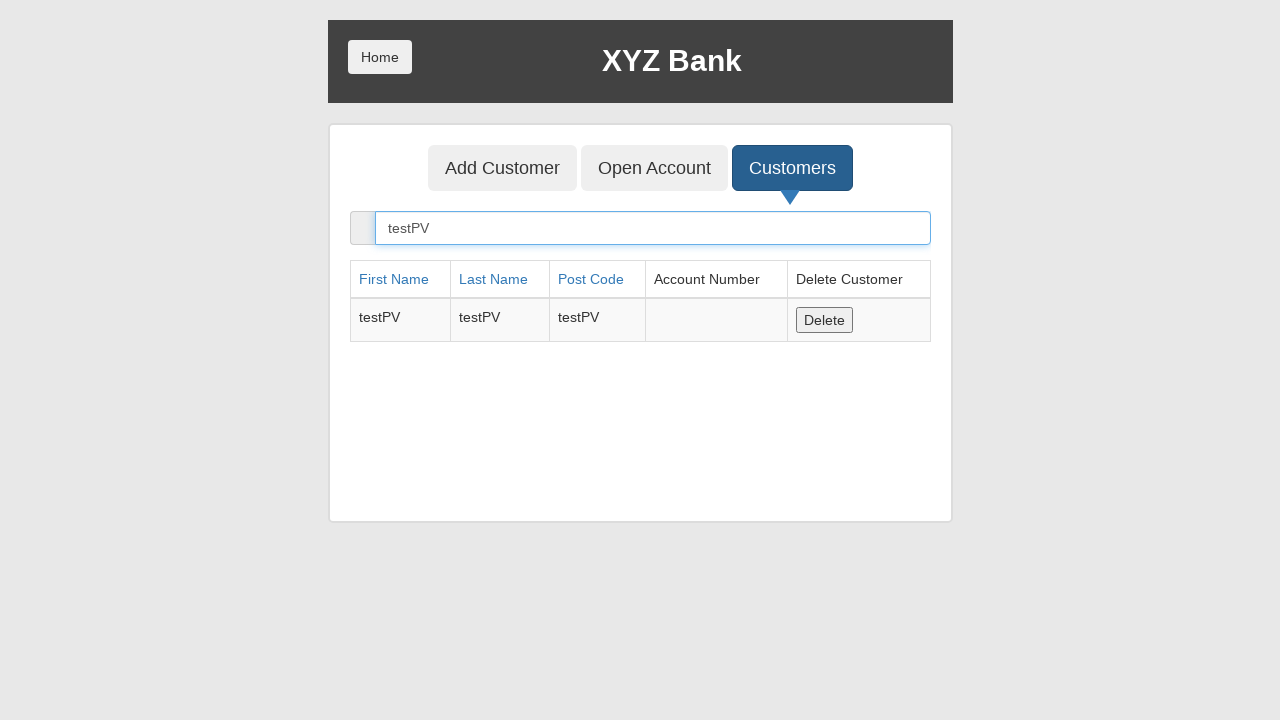